Tests menu navigation by hovering over a menu element and clicking a submenu item (T Nagar location)

Starting URL: https://www.oyorooms.com/

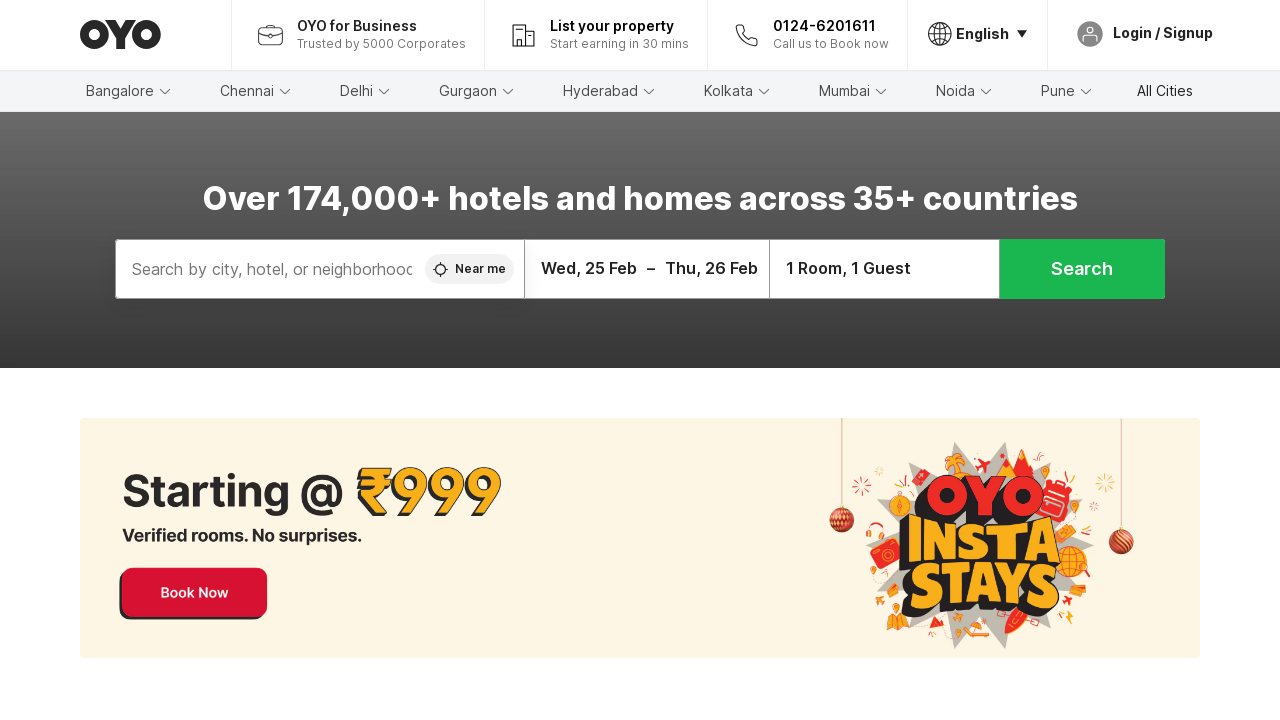

Located menu element
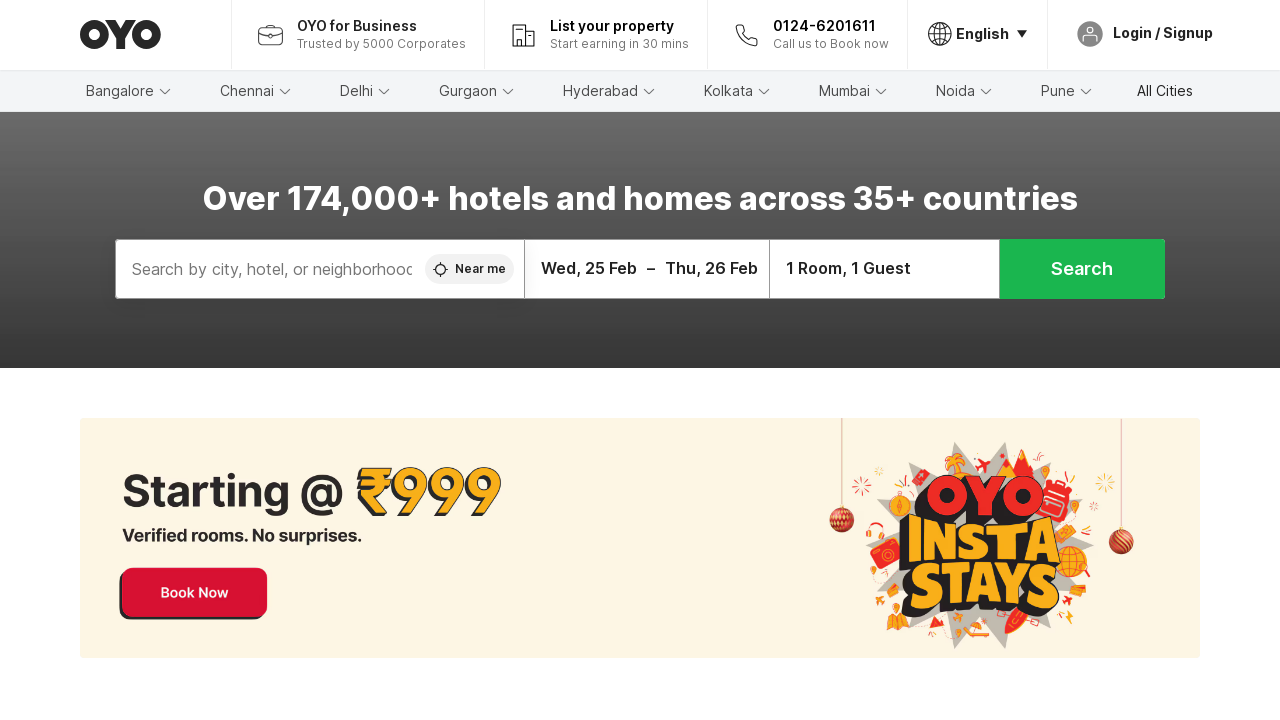

Hovered over menu element to reveal submenu at (247, 91) on xpath=//*[@id="root"]/div/div[3]/div[1]/div[2]/div/div[2]/a/div/h2
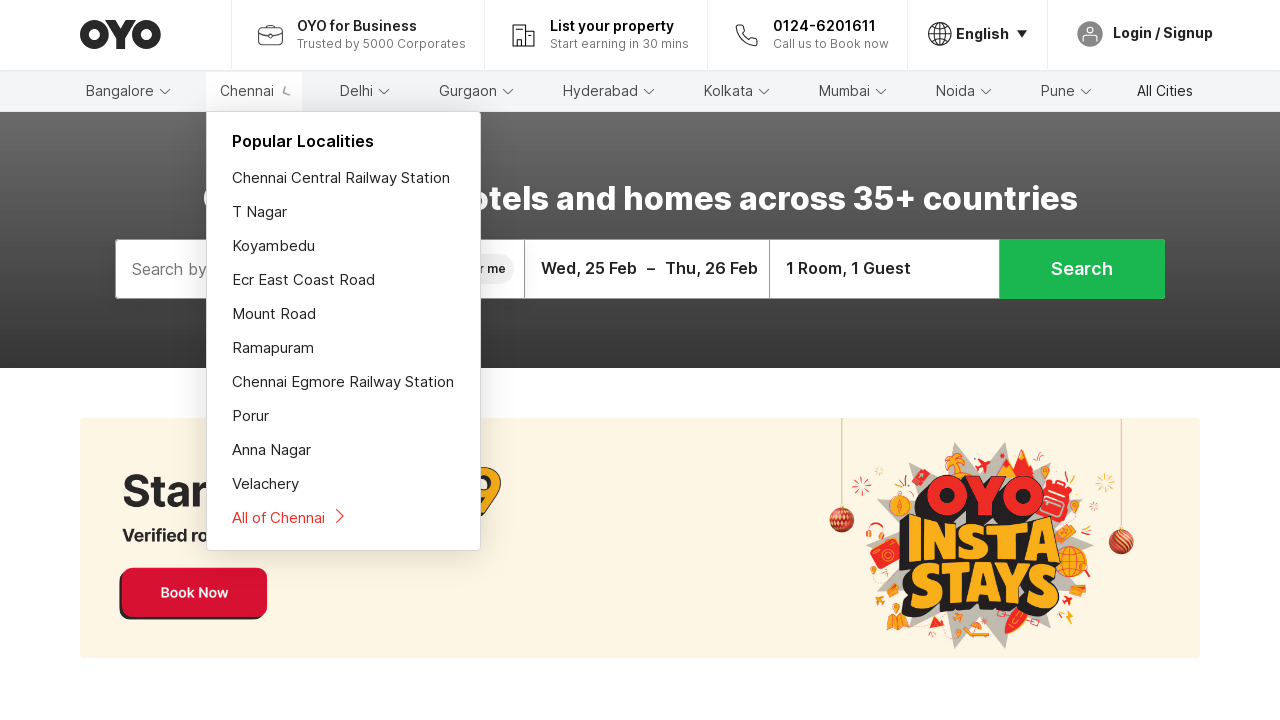

Clicked on T Nagar submenu item at (344, 212) on a:has-text('T Nagar')
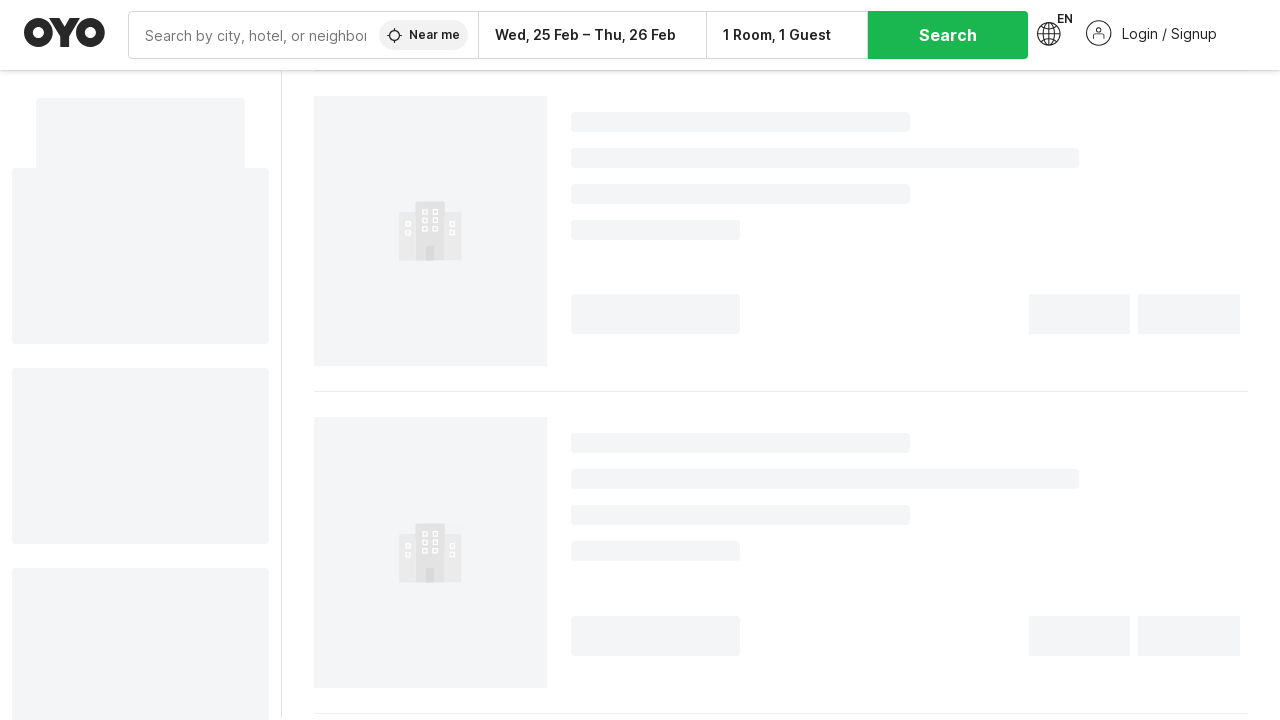

Navigation completed and network idle state reached
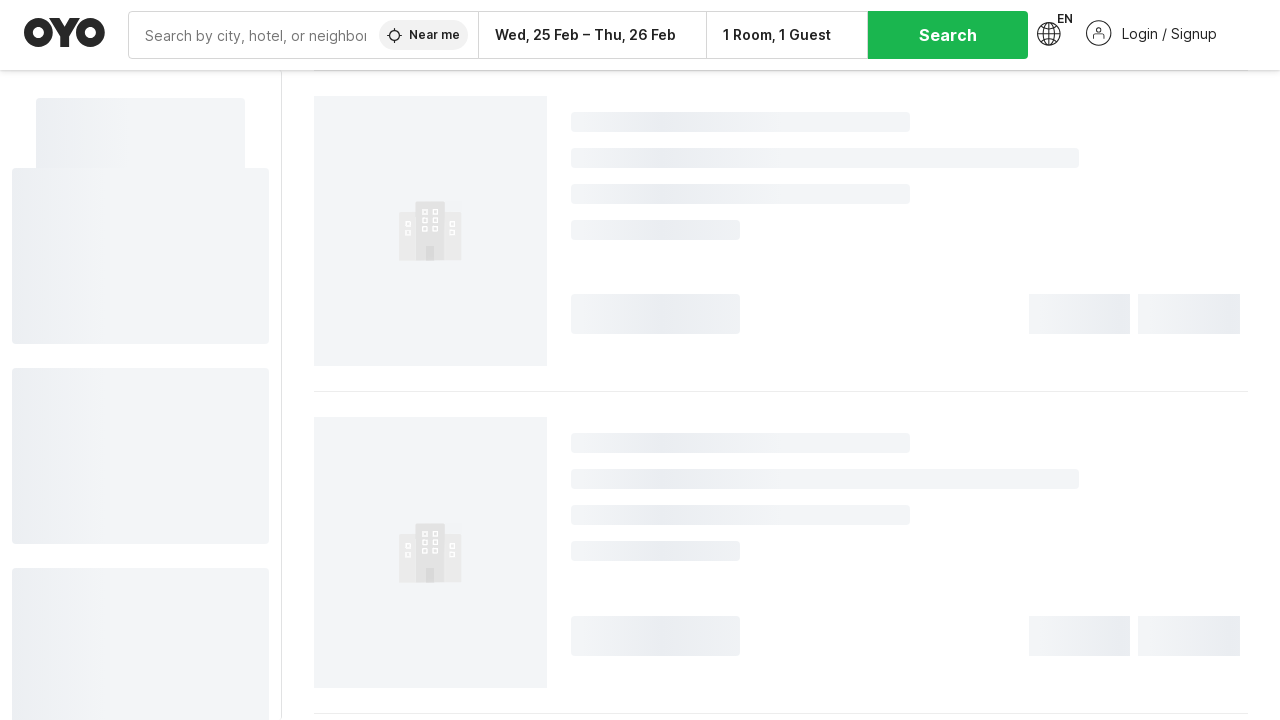

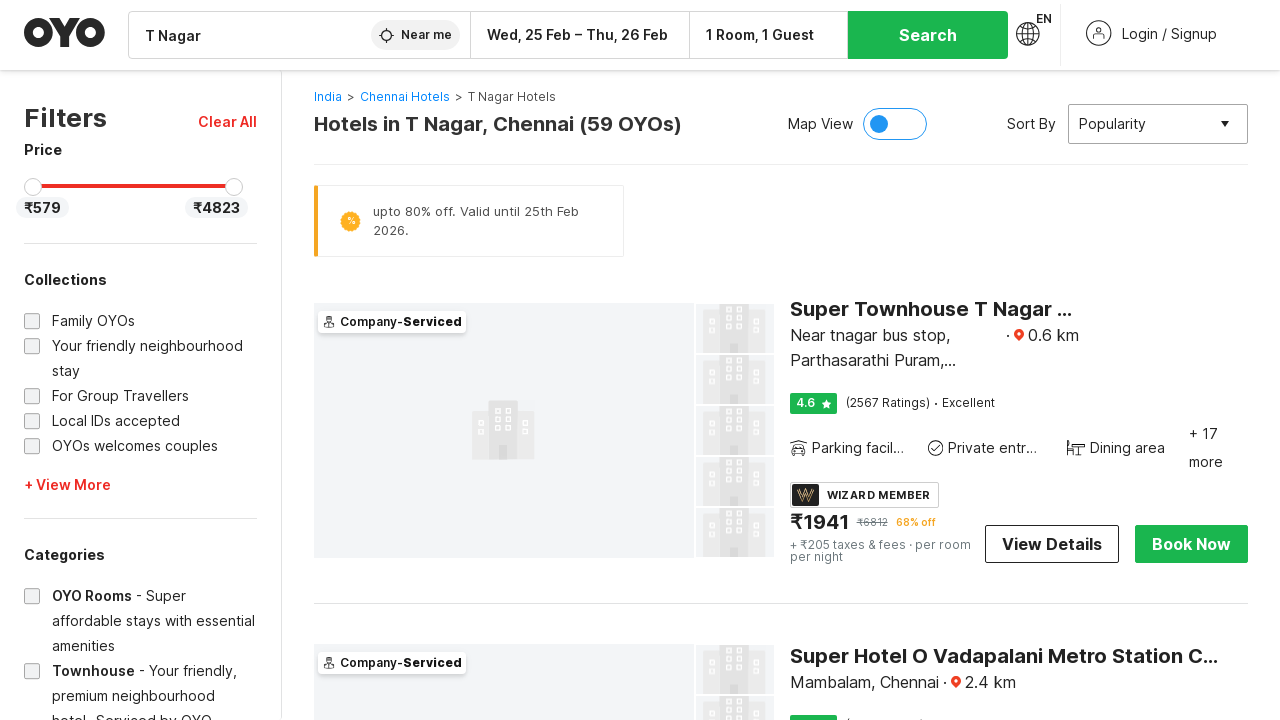